Tests that the todo counter displays the correct number of items

Starting URL: https://demo.playwright.dev/todomvc

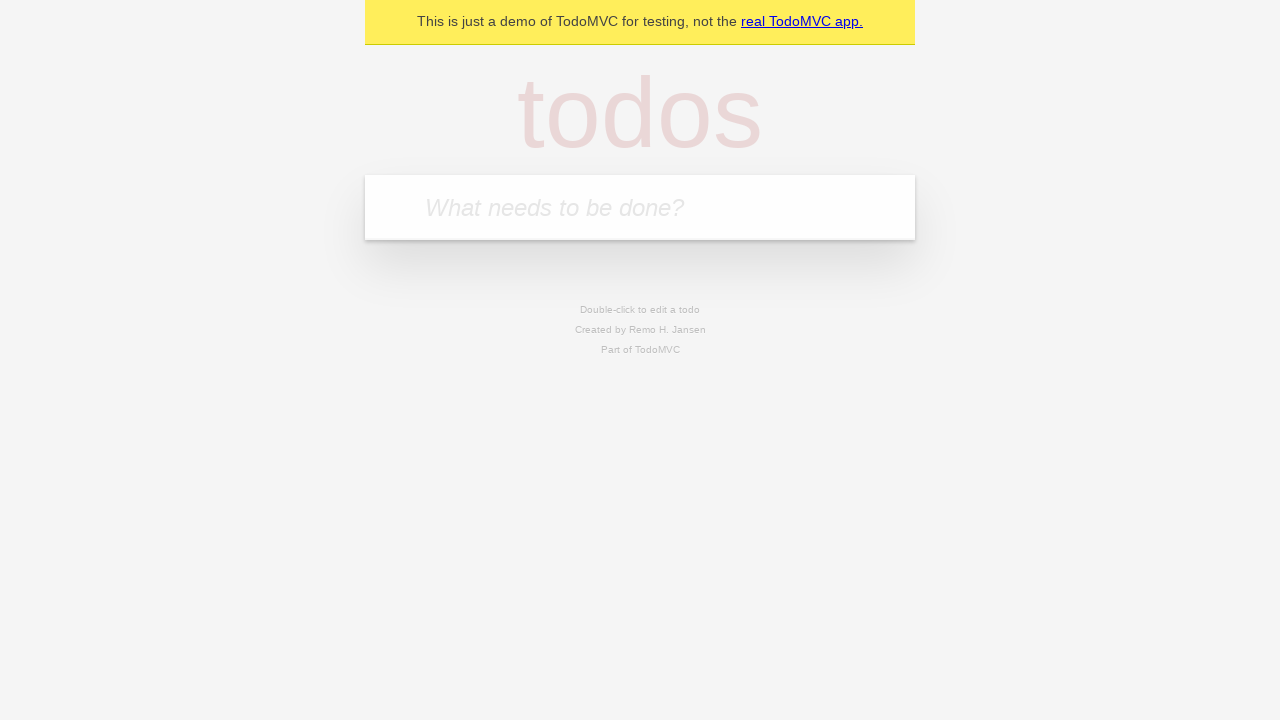

Located the todo input field with placeholder 'What needs to be done?'
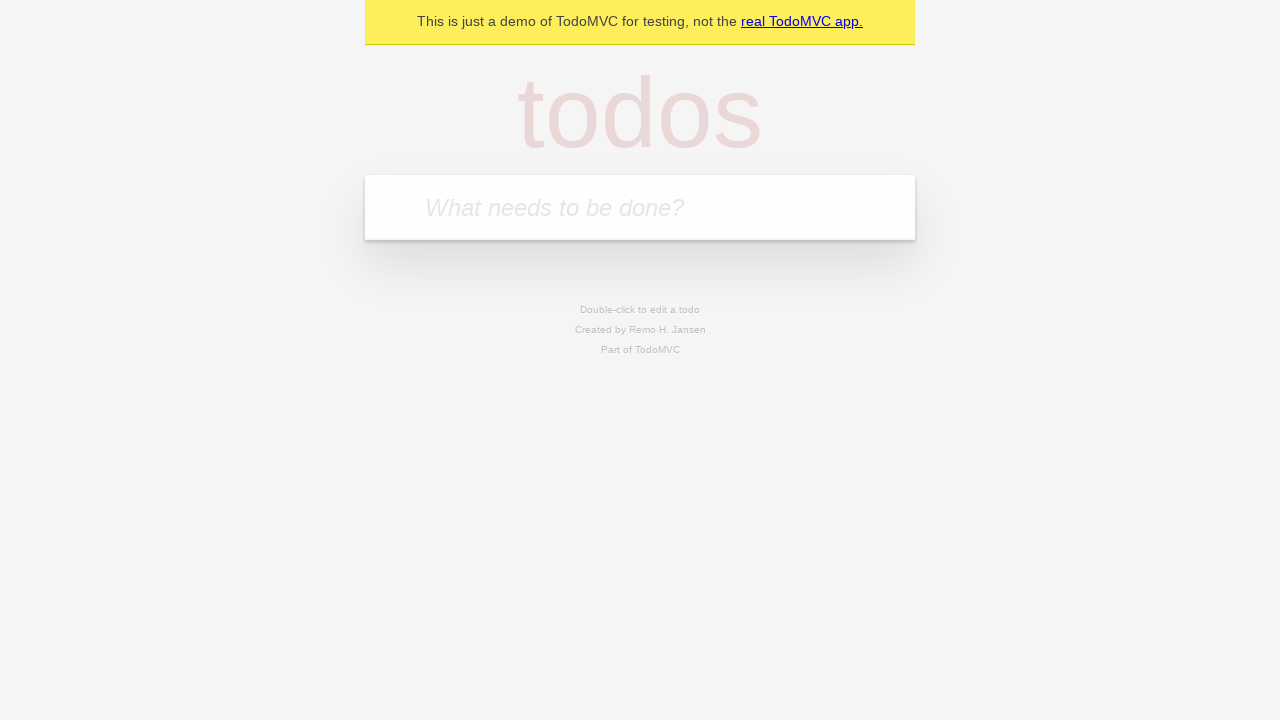

Filled todo input with 'buy some cheese' on internal:attr=[placeholder="What needs to be done?"i]
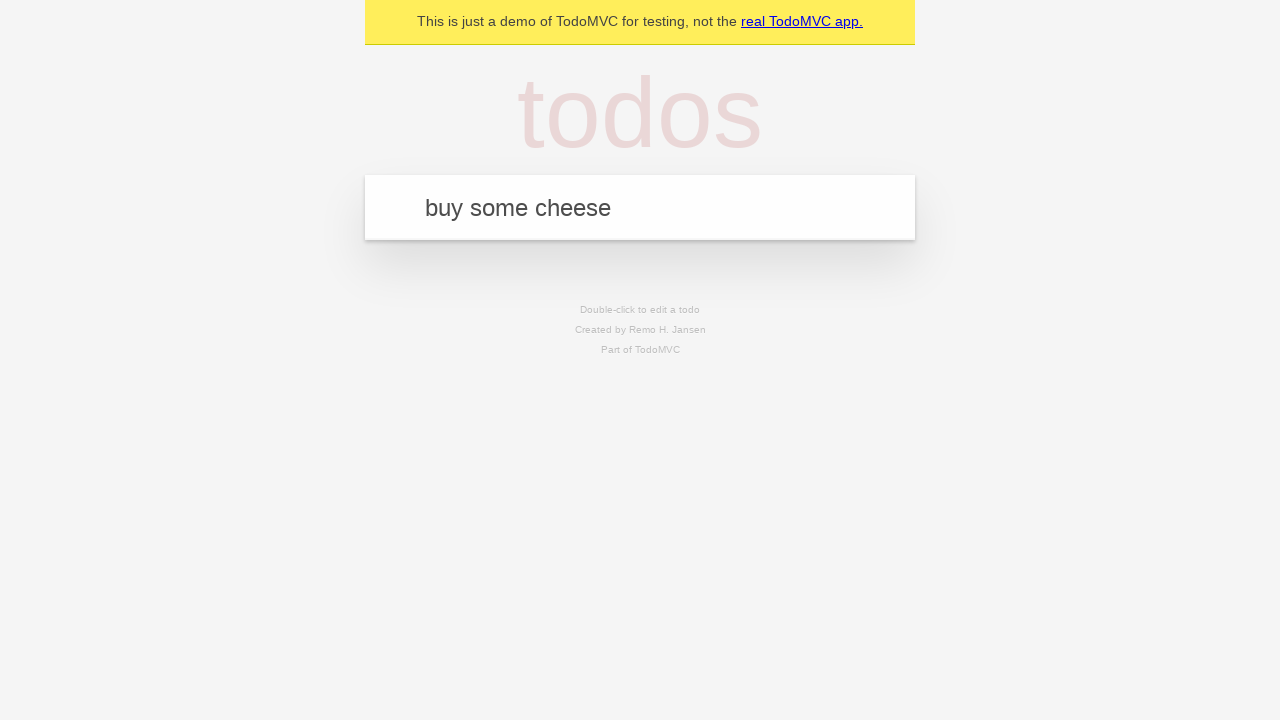

Pressed Enter to create first todo item on internal:attr=[placeholder="What needs to be done?"i]
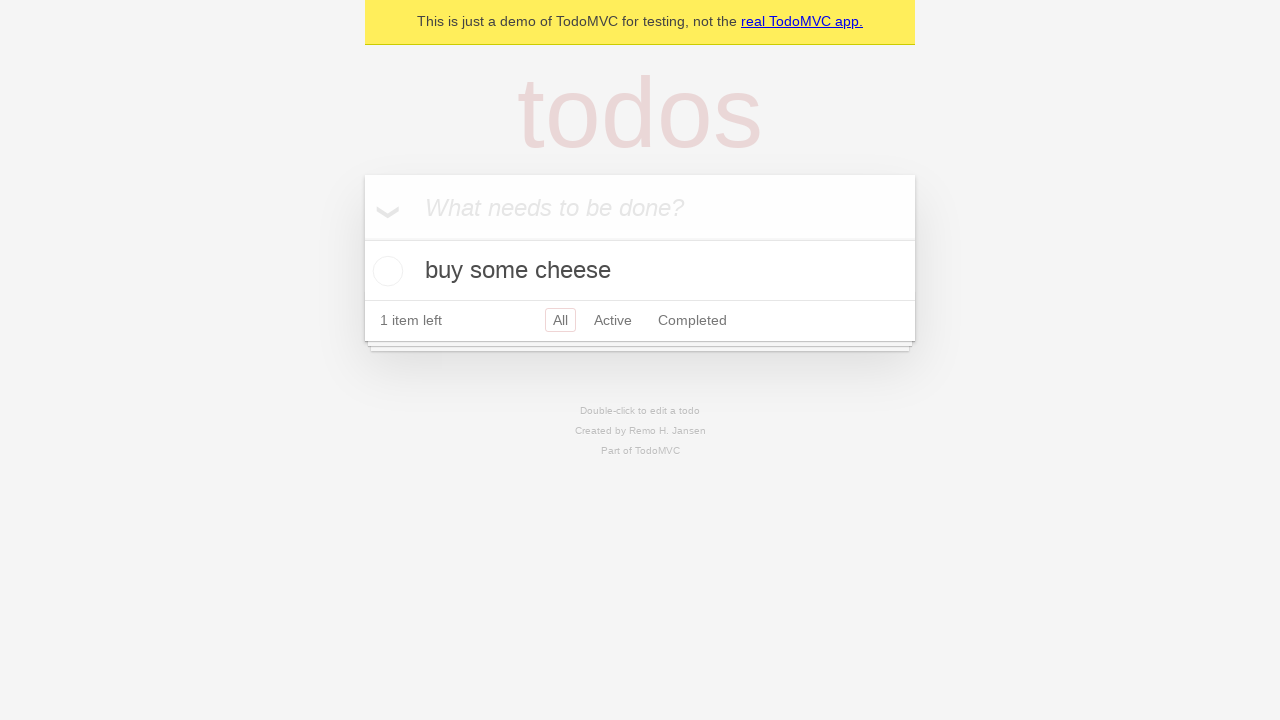

Todo counter element appeared
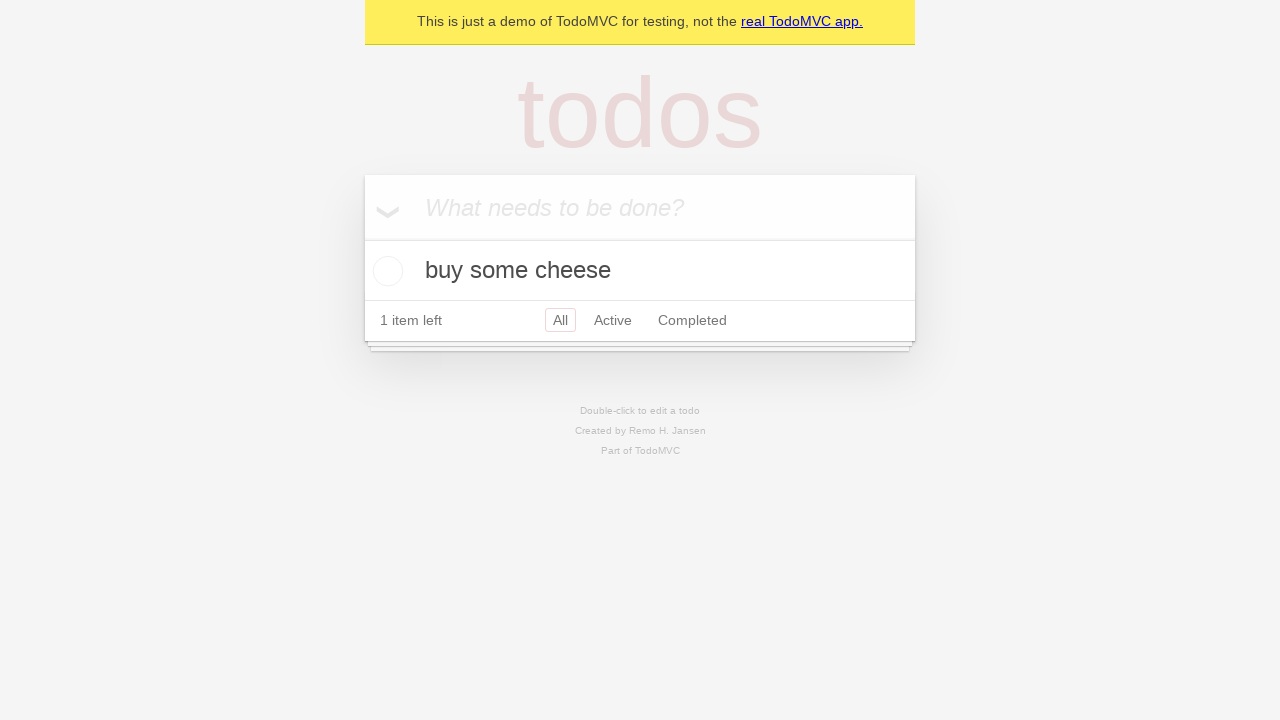

Filled todo input with 'feed the cat' on internal:attr=[placeholder="What needs to be done?"i]
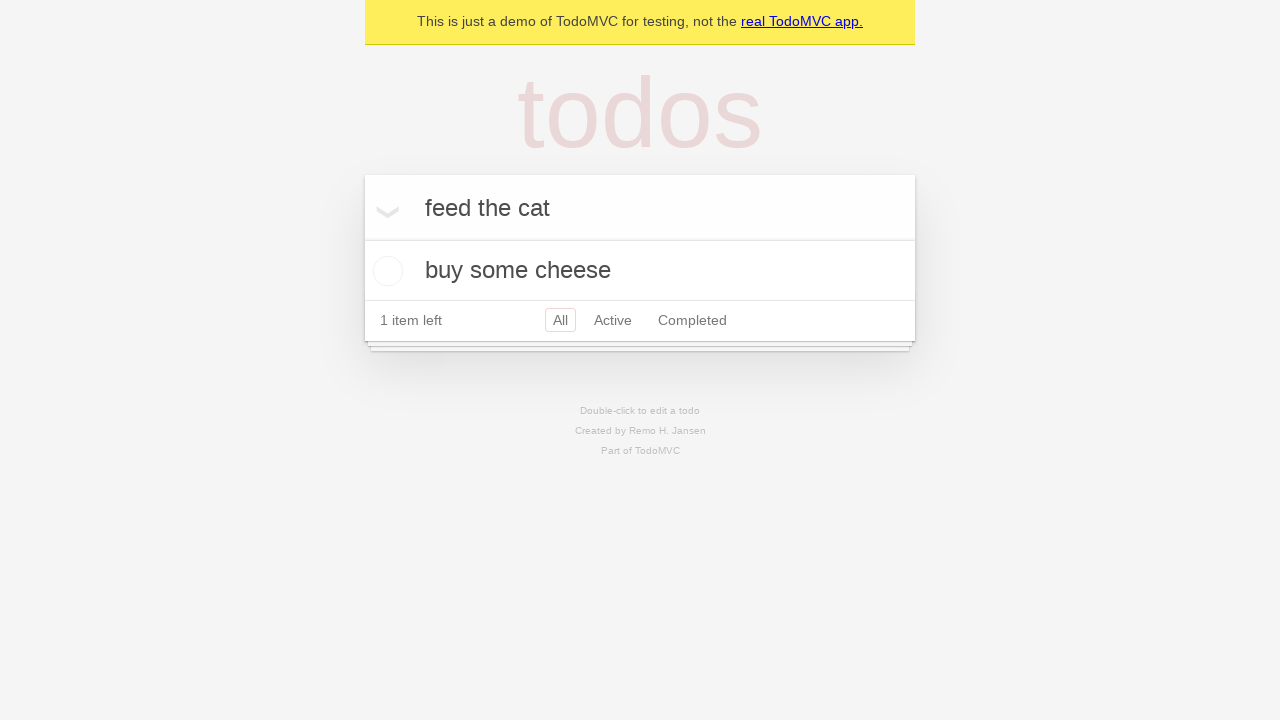

Pressed Enter to create second todo item on internal:attr=[placeholder="What needs to be done?"i]
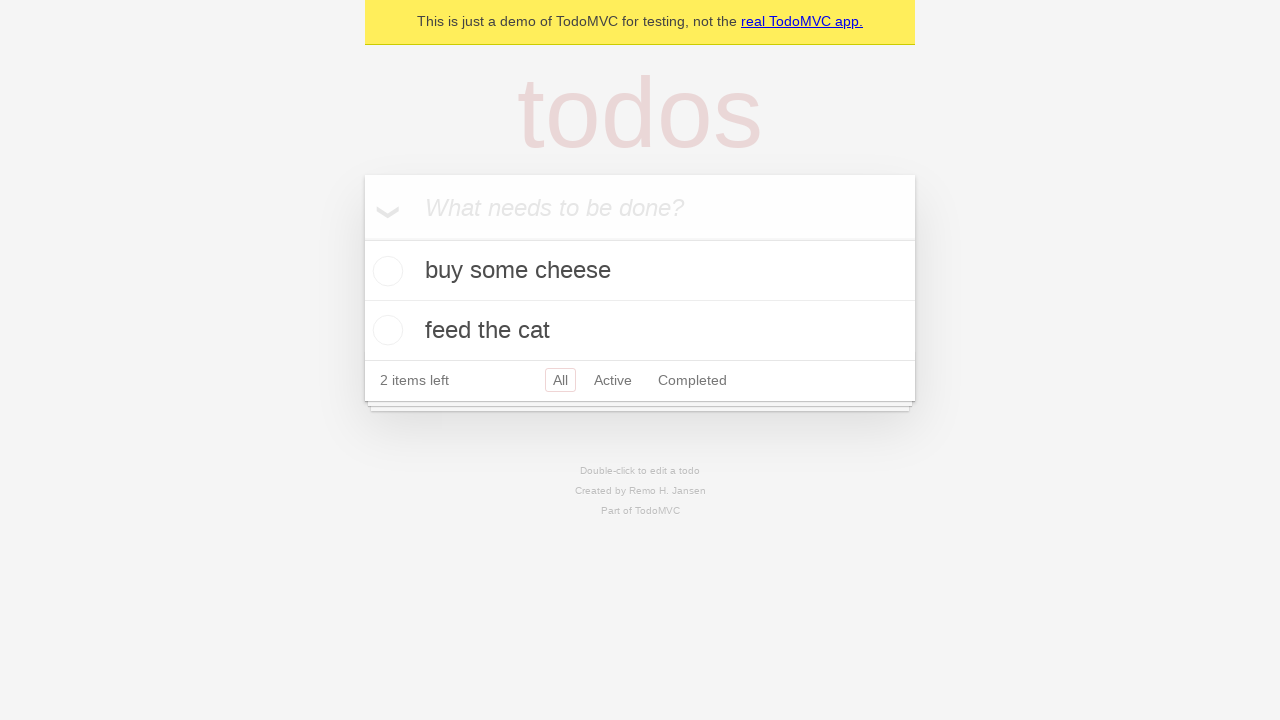

Todo counter is visible and updated with current item count
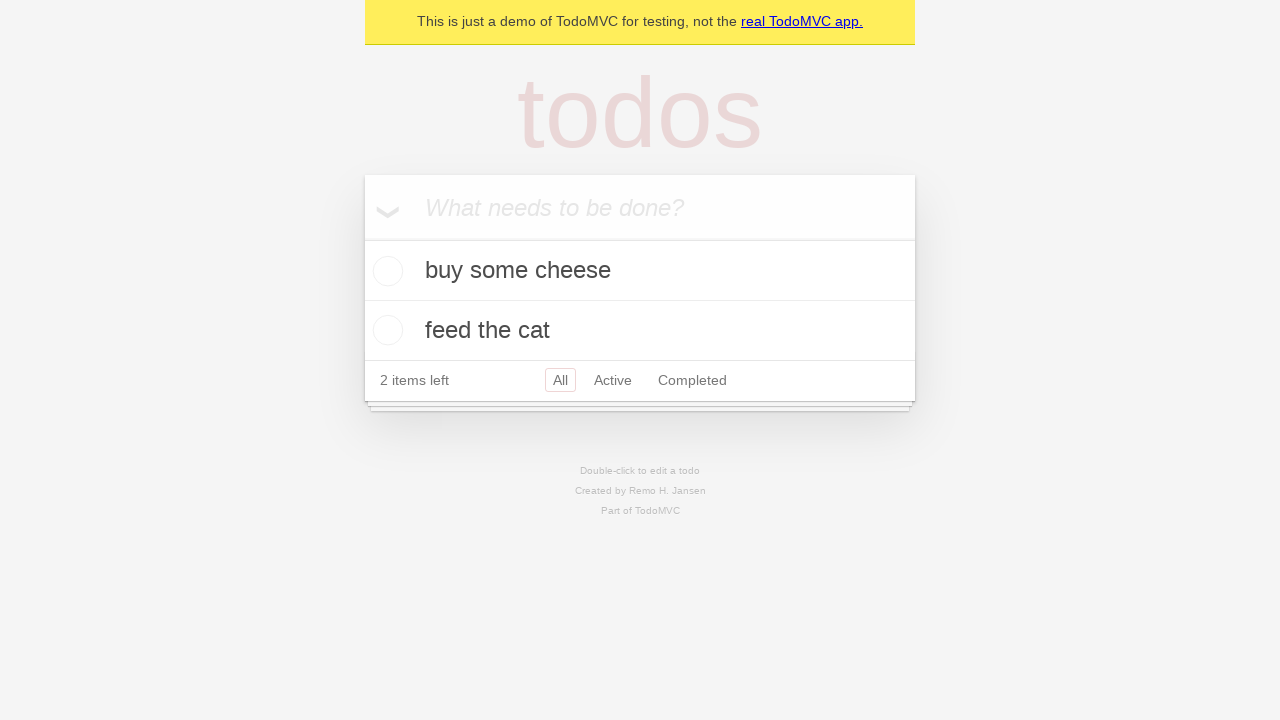

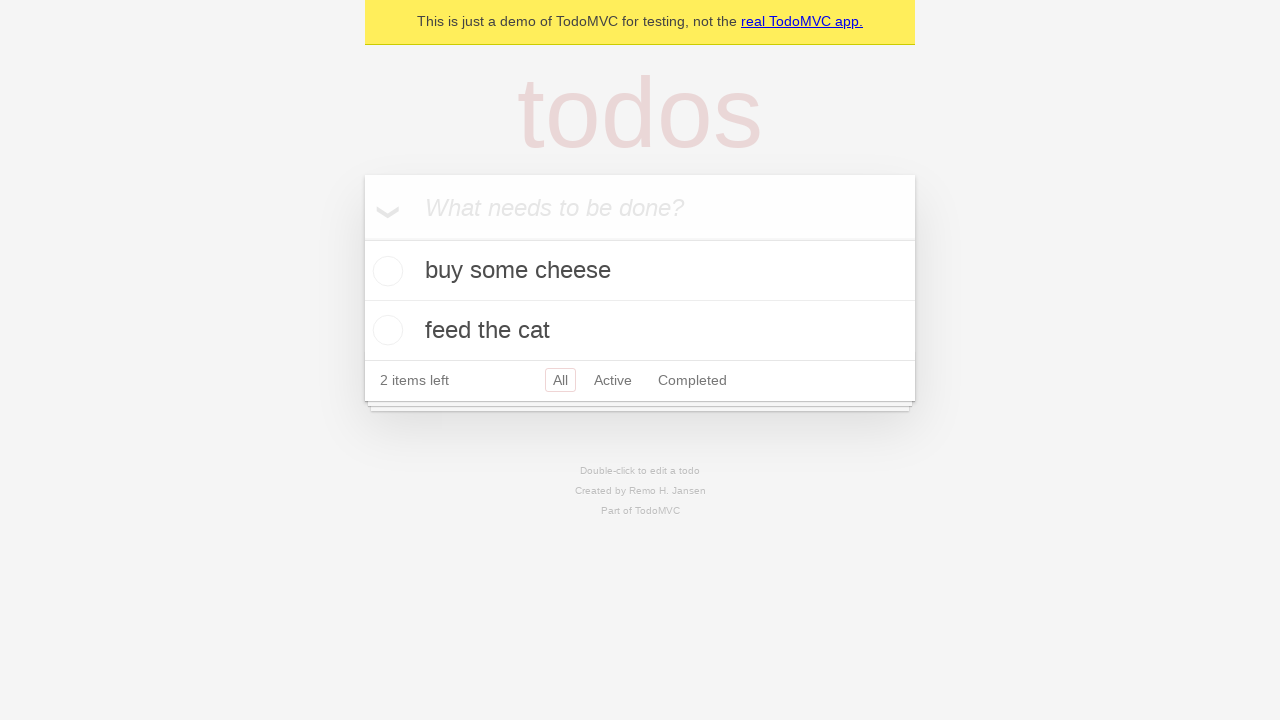